Tests a registration form by filling in first name, last name, and email fields, then submitting the form and verifying the success message is displayed.

Starting URL: http://suninjuly.github.io/registration1.html

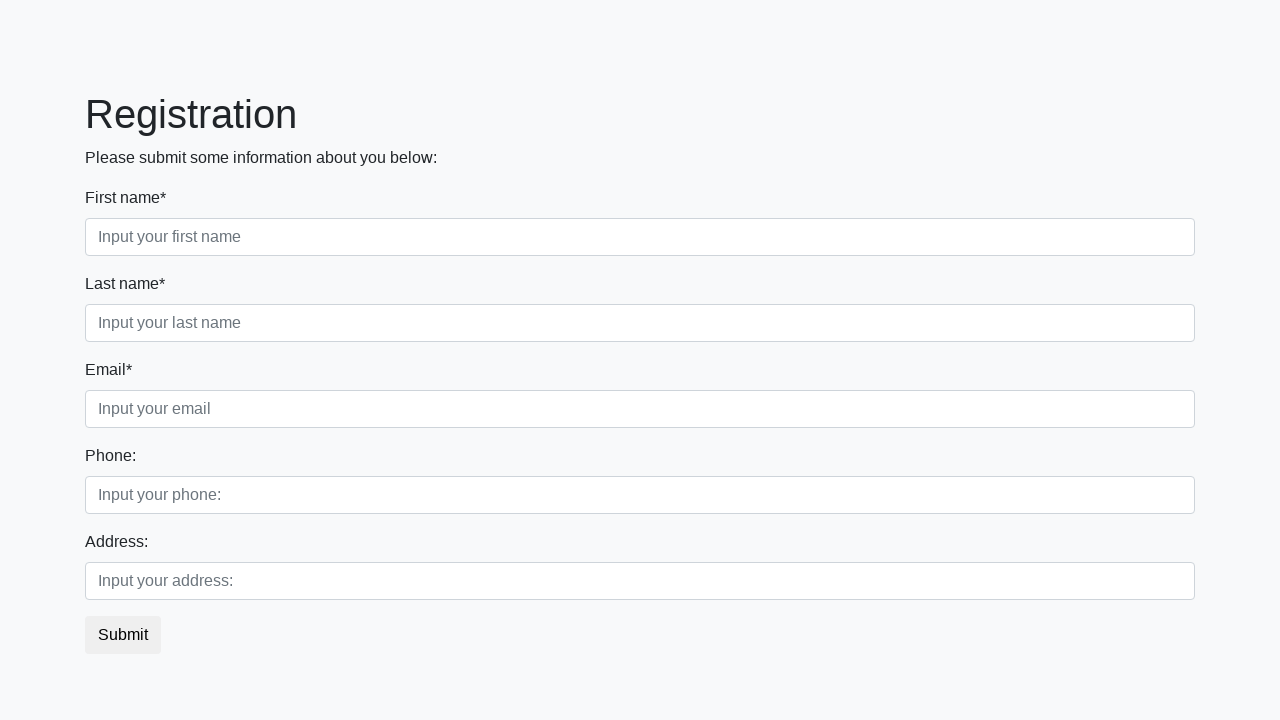

Filled first name field with 'Artem' on .first_block > .first_class > input.first
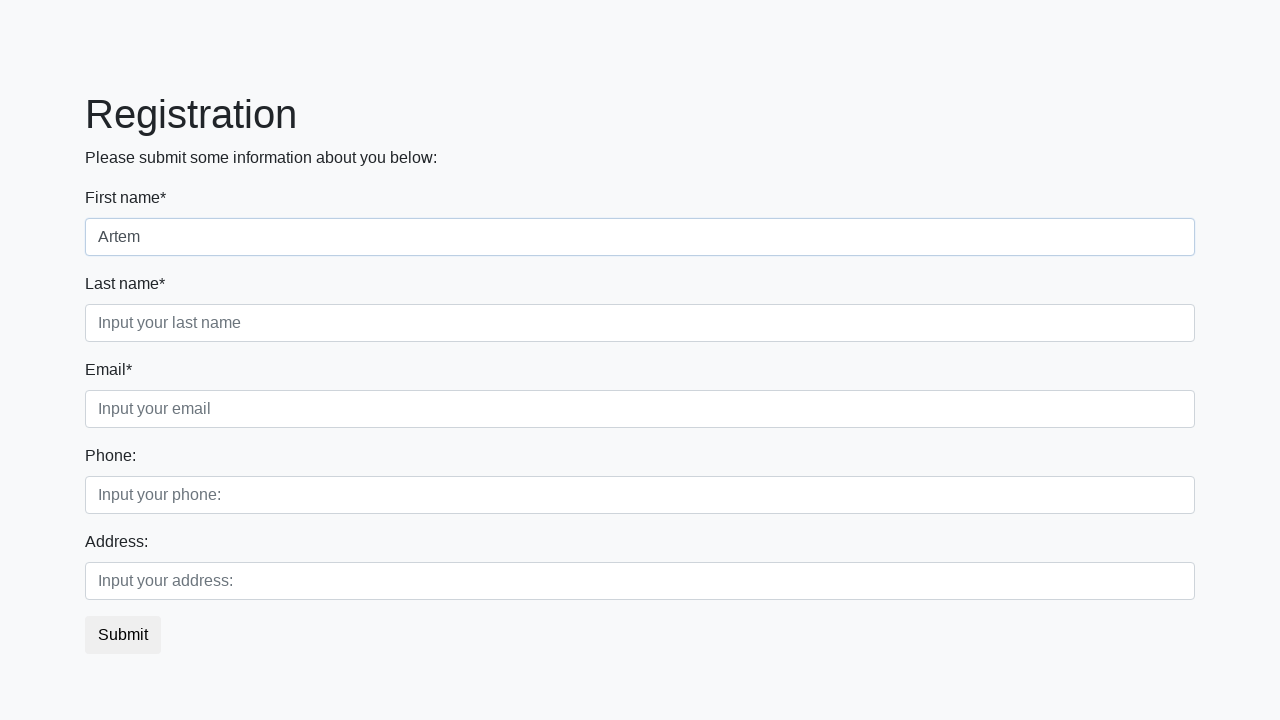

Filled last name field with 'Sviridov' on .first_block > .second_class > input.second
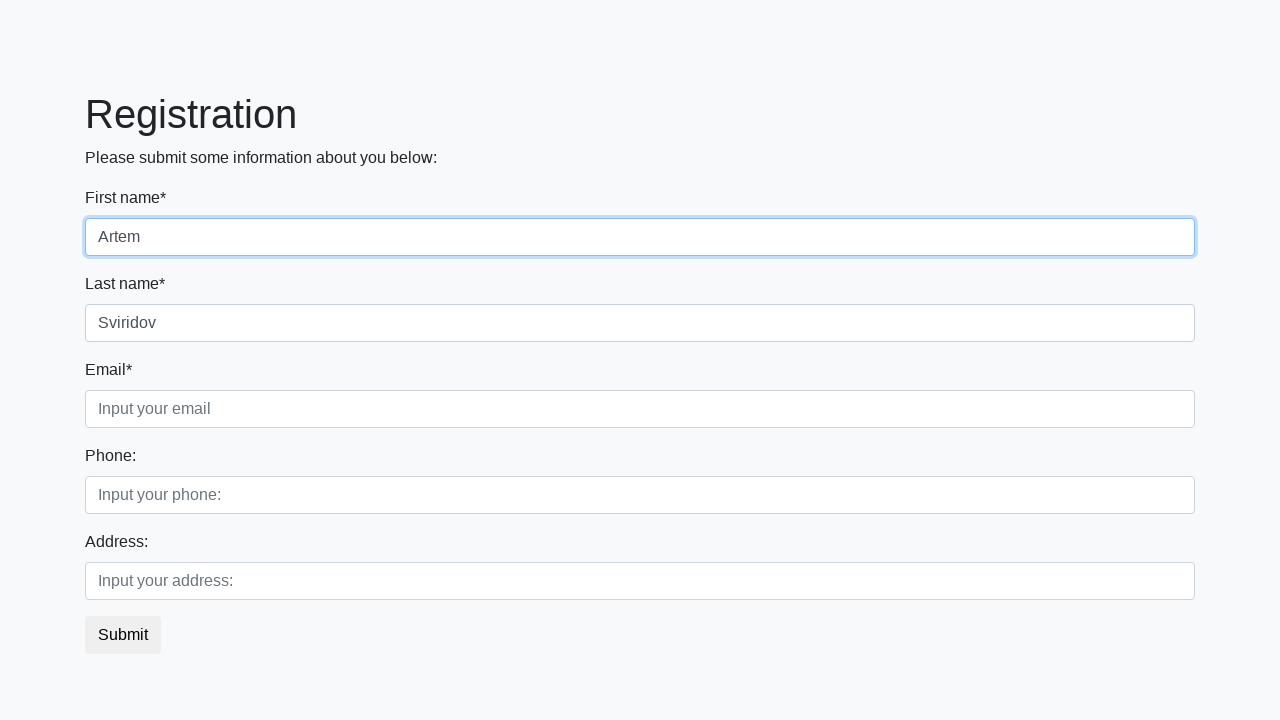

Filled email field with 'testuser@example.com' on .first_block > .third_class > input.third
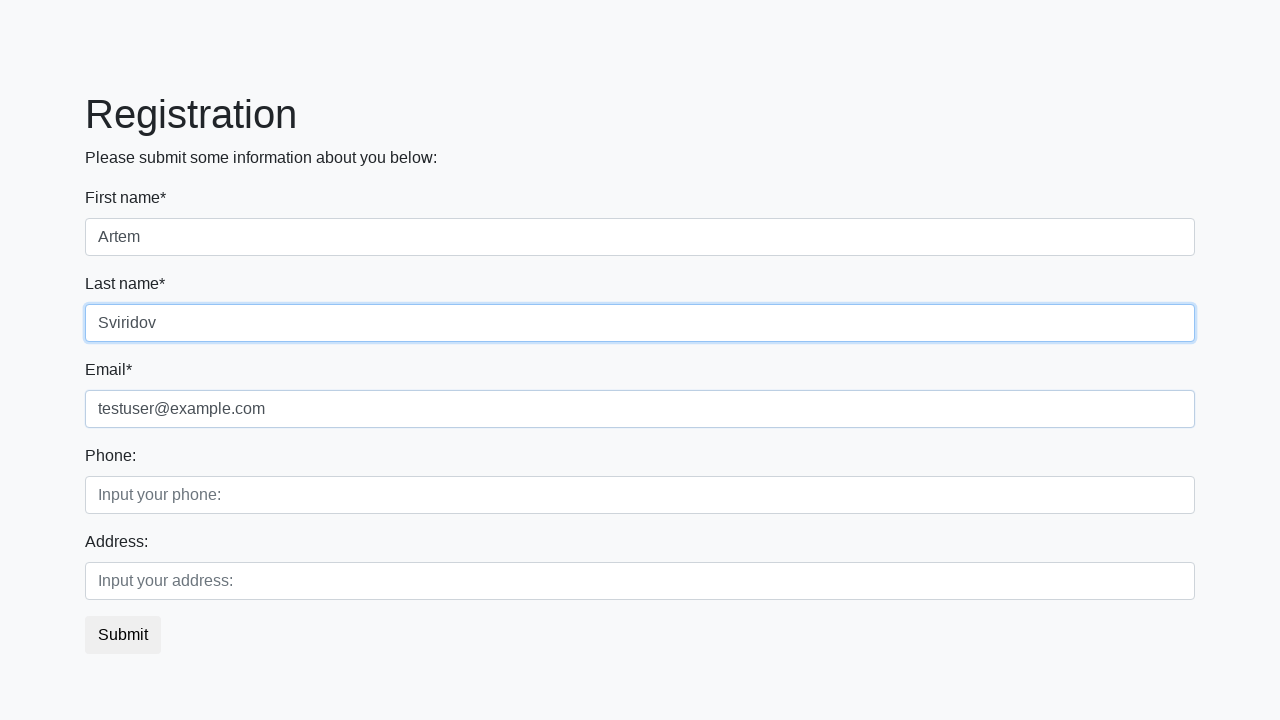

Clicked submit button to register at (123, 635) on button.btn
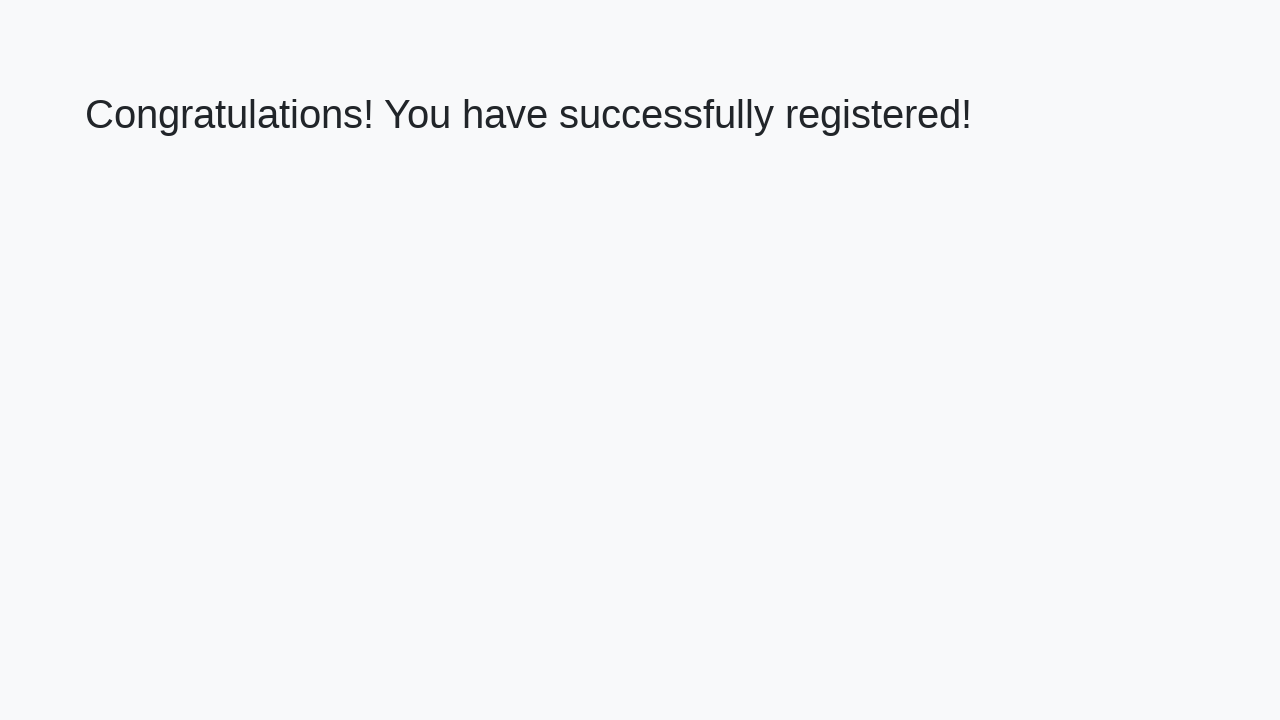

Success message heading appeared
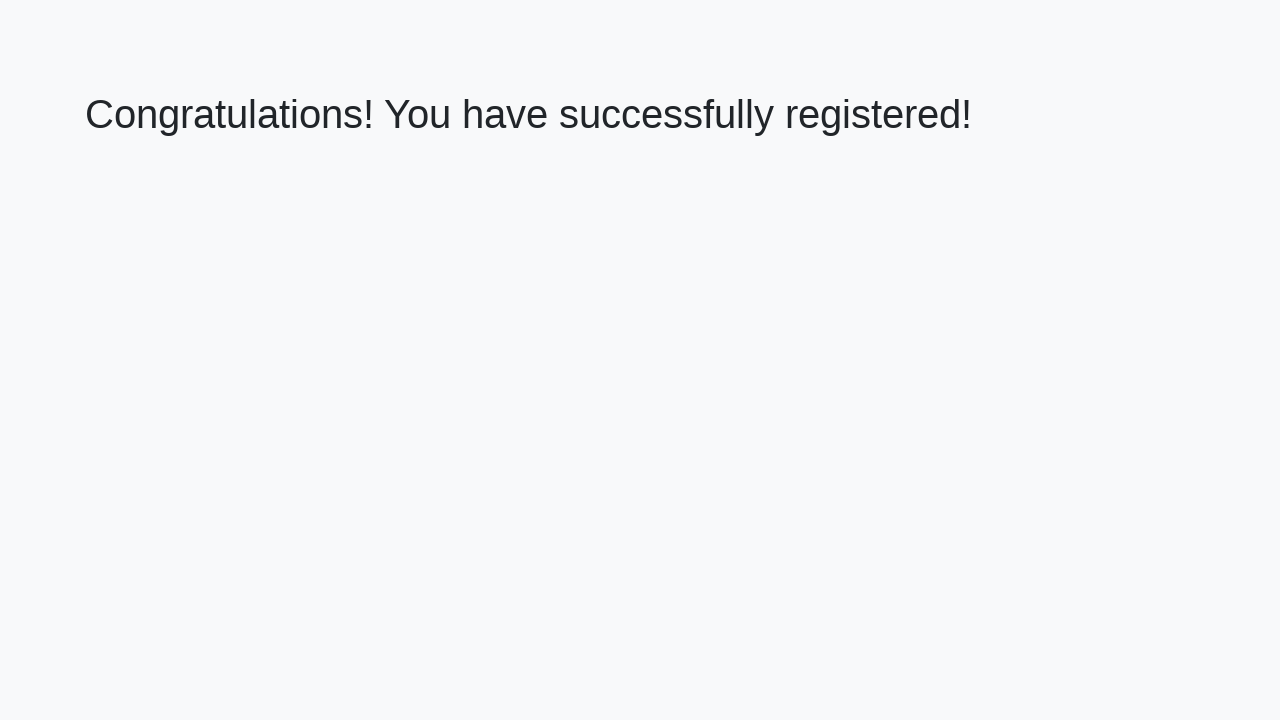

Retrieved success message text
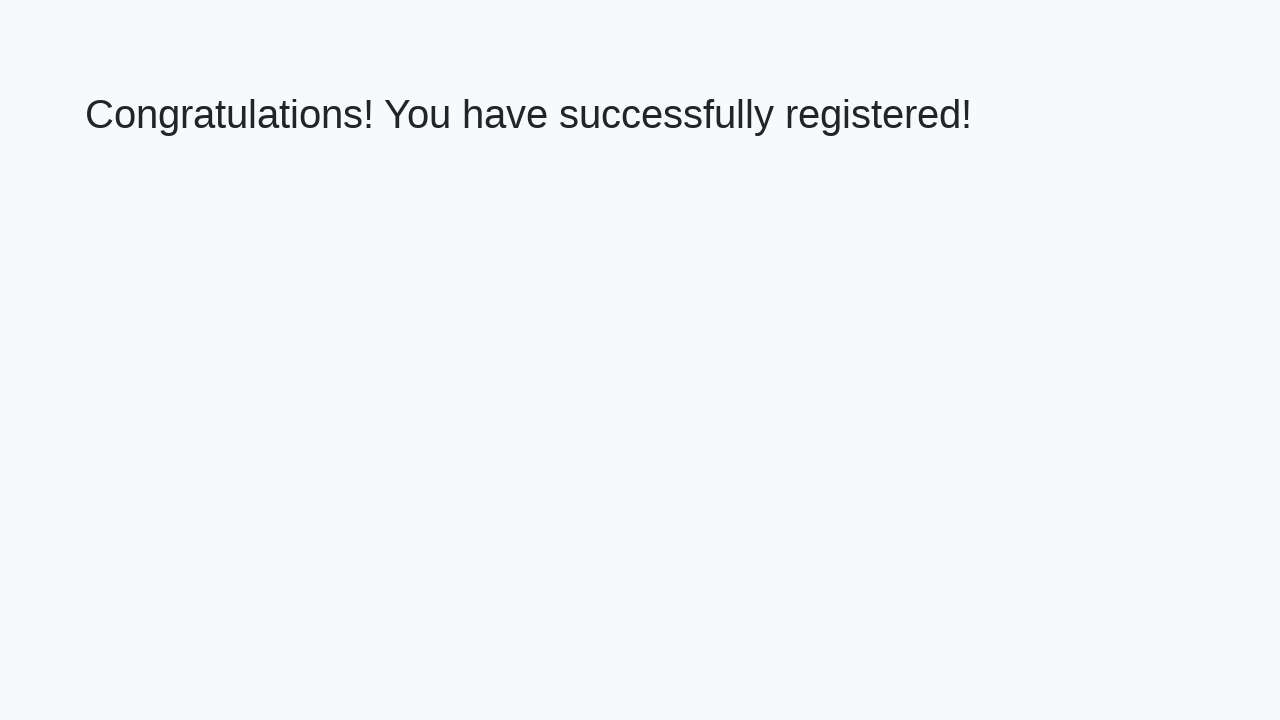

Verified success message: 'Congratulations! You have successfully registered!'
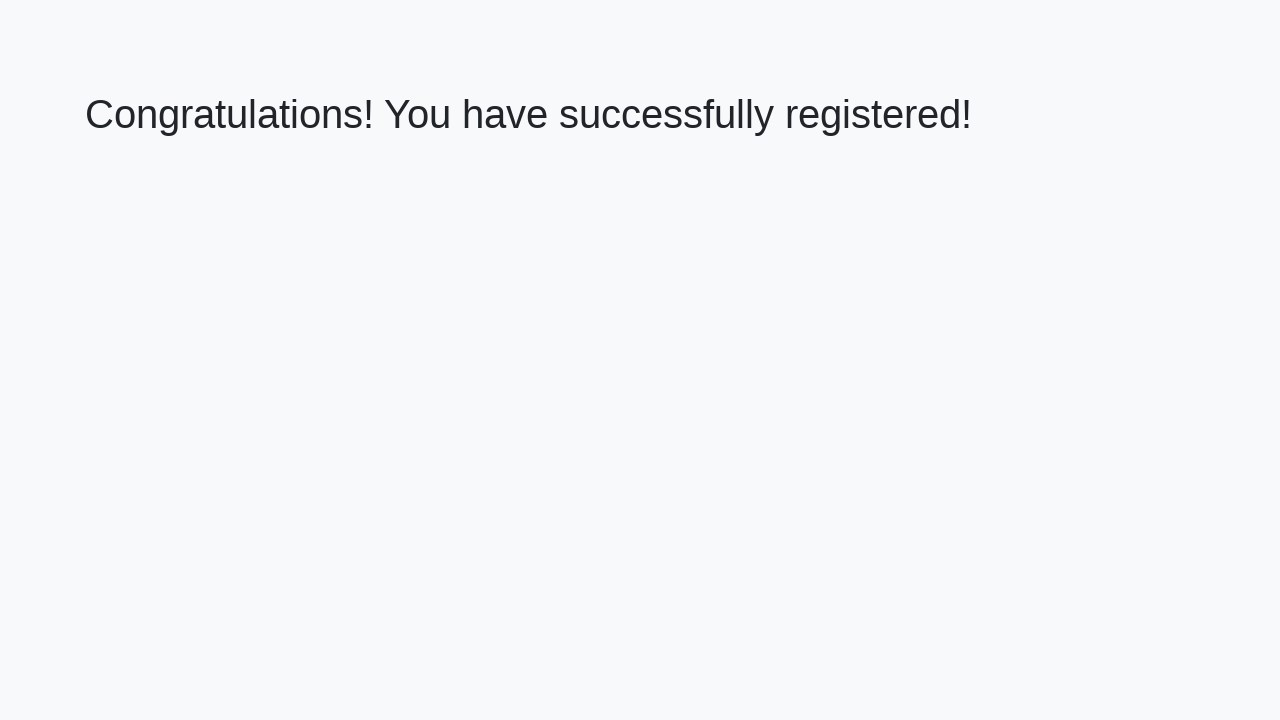

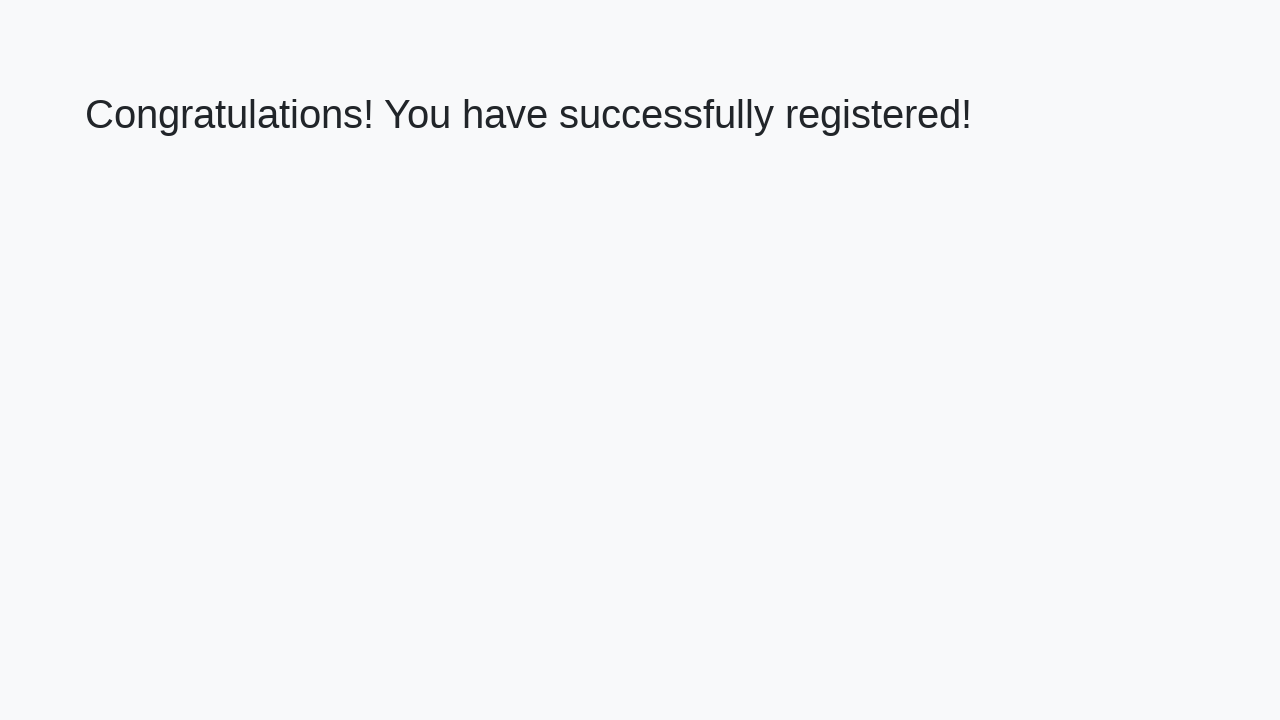